Tests checkbox interaction by navigating to a test automation practice site and clicking the first checkbox element on the page.

Starting URL: https://testautomationpractice.blogspot.com/

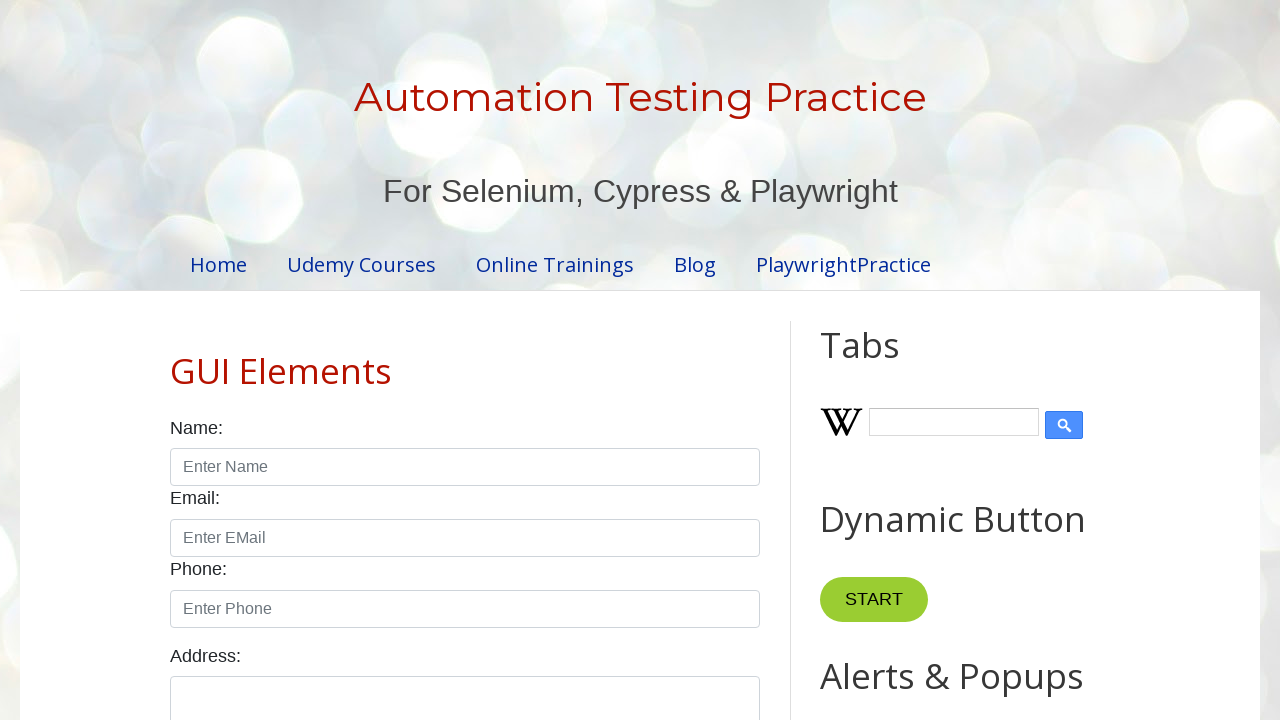

Navigated to test automation practice site
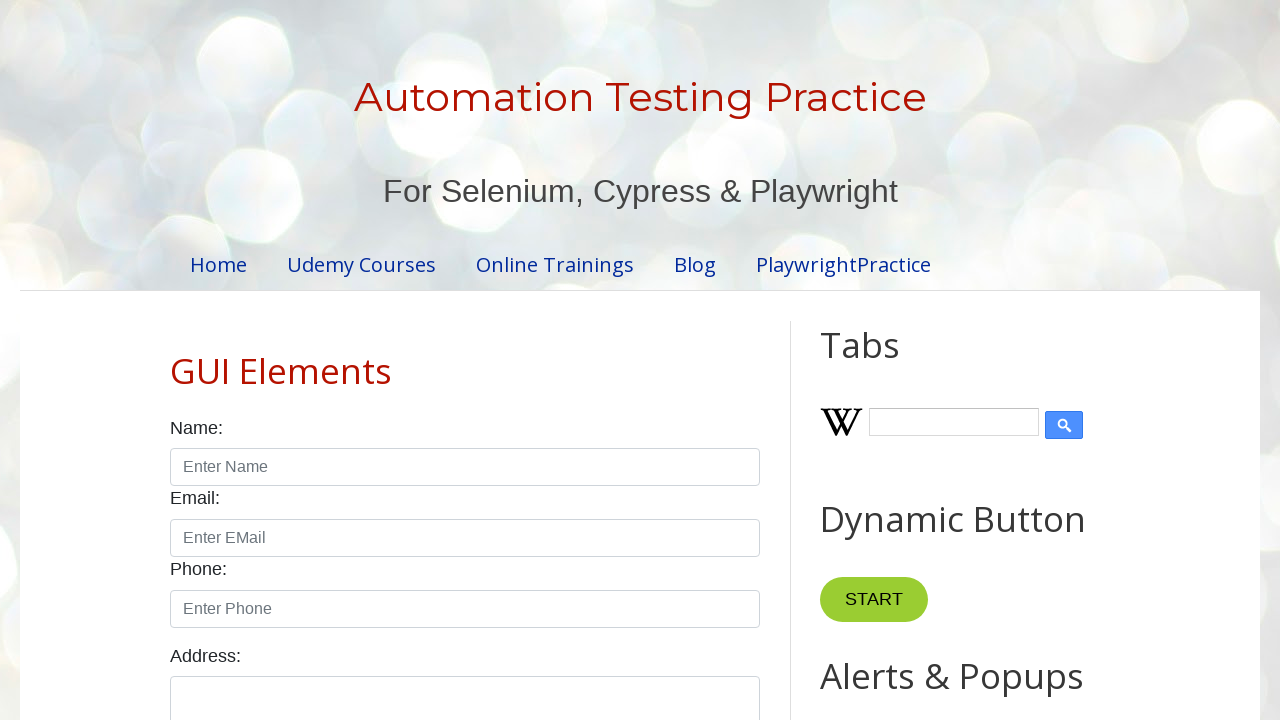

Clicked the first checkbox element on the page at (176, 360) on input[type='checkbox']
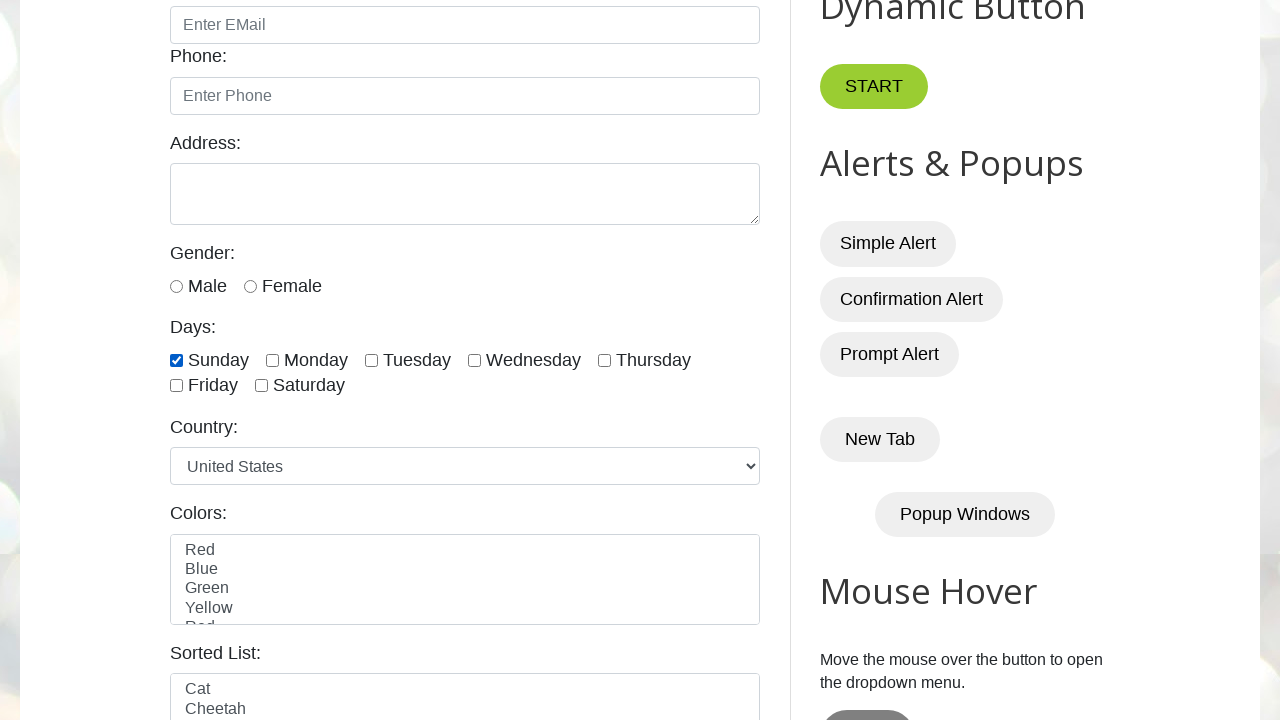

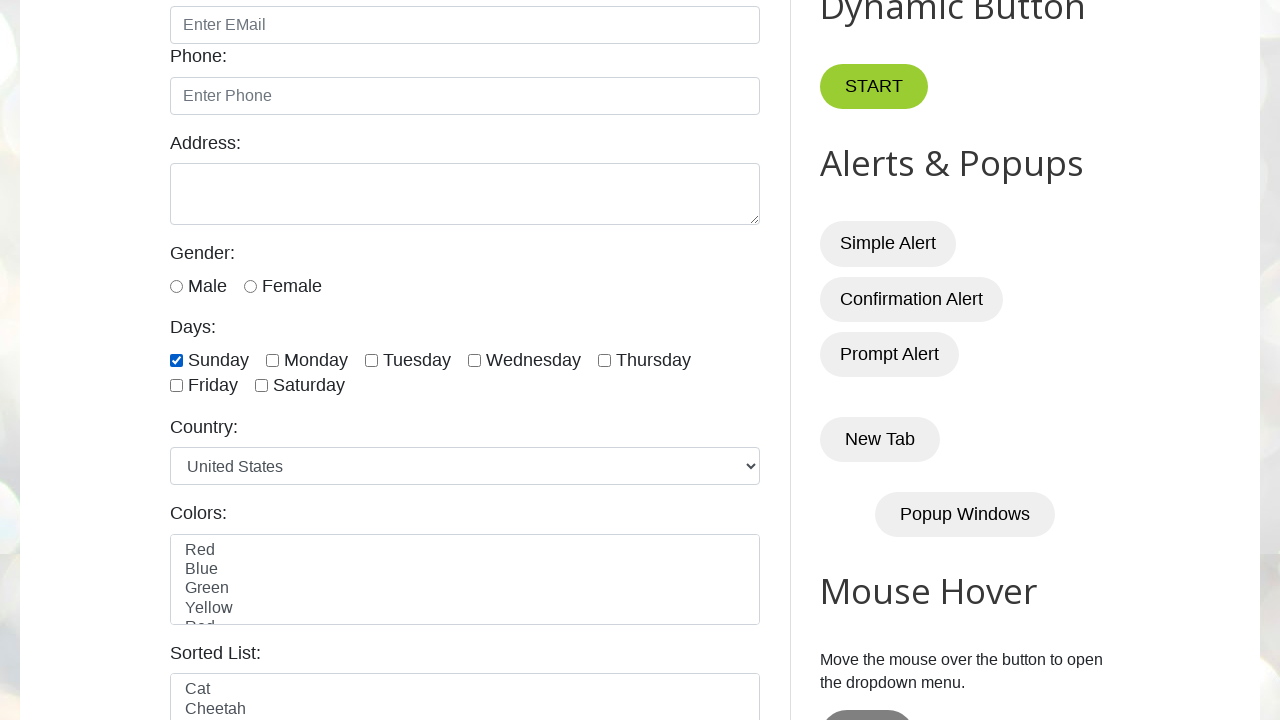